Fills the name field in a practice form with a test name

Starting URL: https://testautomationpractice.blogspot.com/

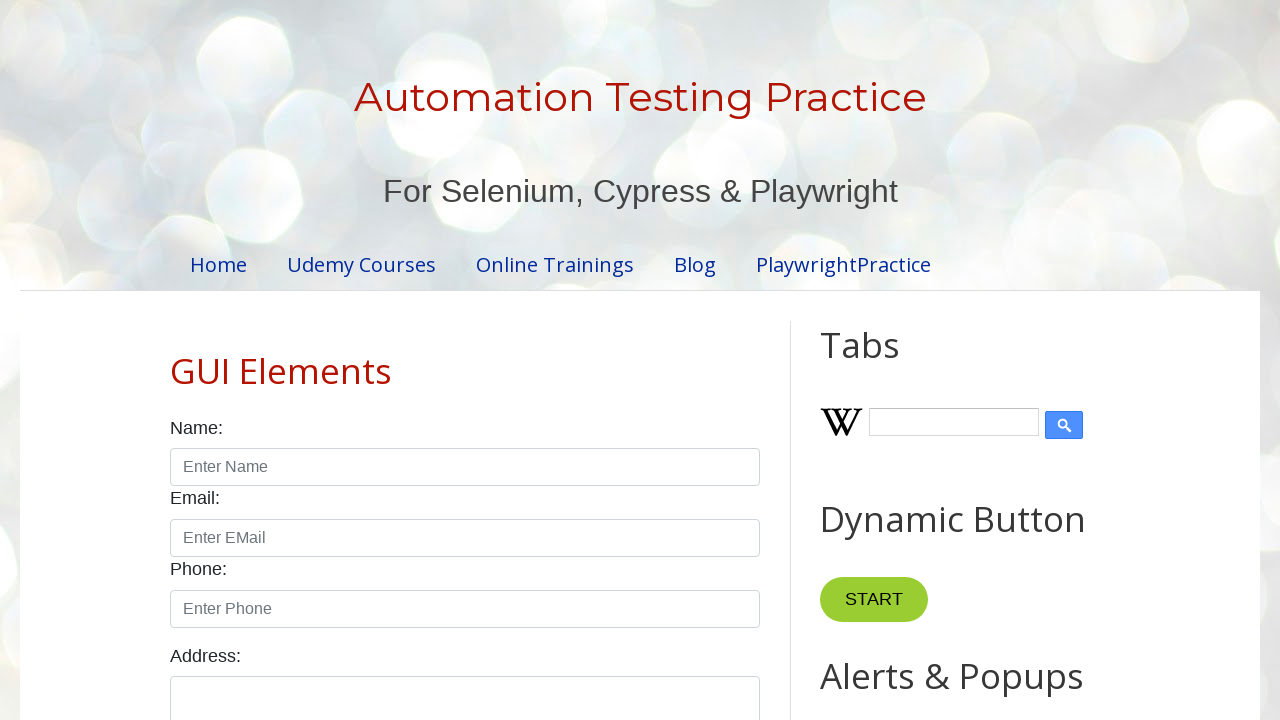

Filled name field with 'Kumaran' on input[id^='name']
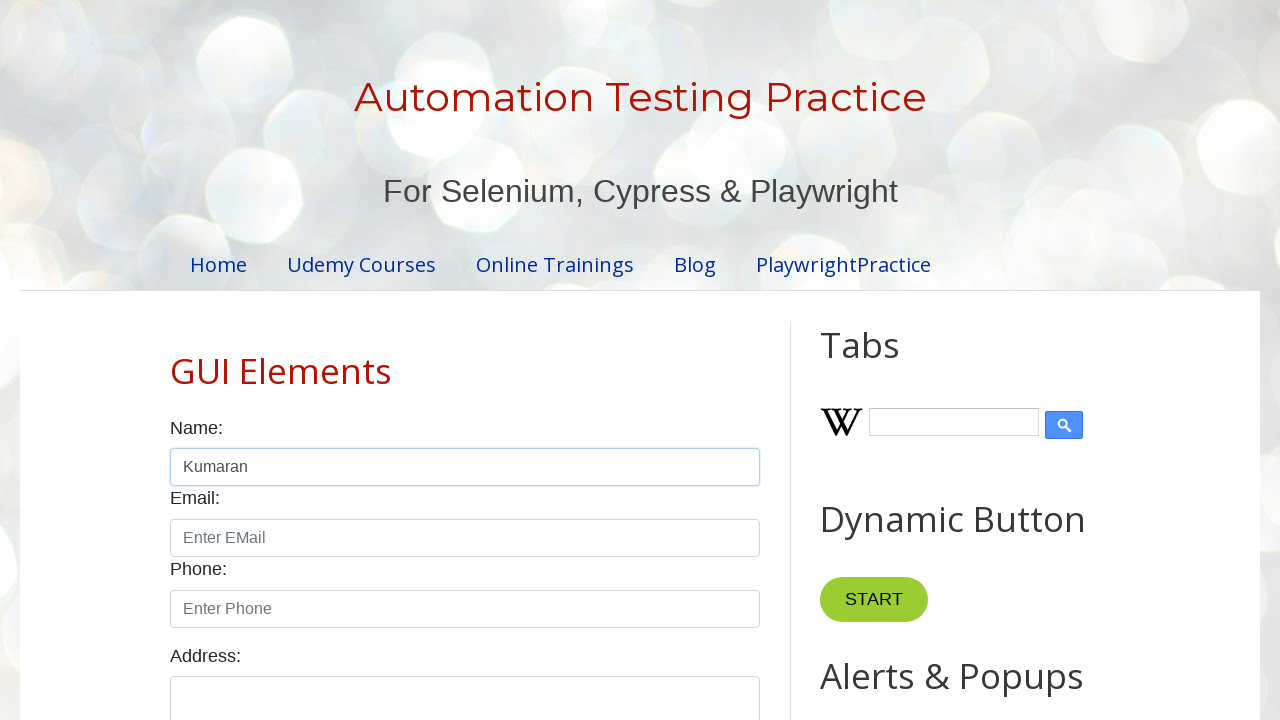

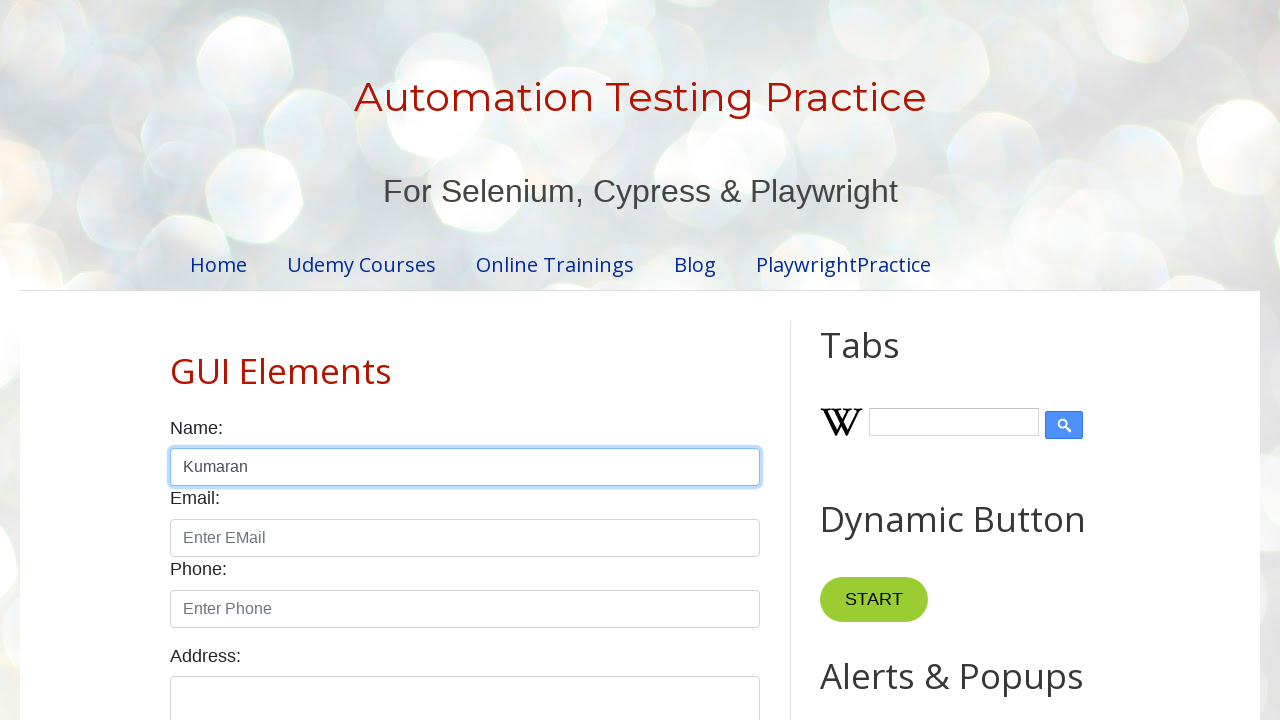